Tests file download functionality by clicking a download link and waiting for the download to complete

Starting URL: https://www.selenium.dev/selenium/web/downloads/download.html

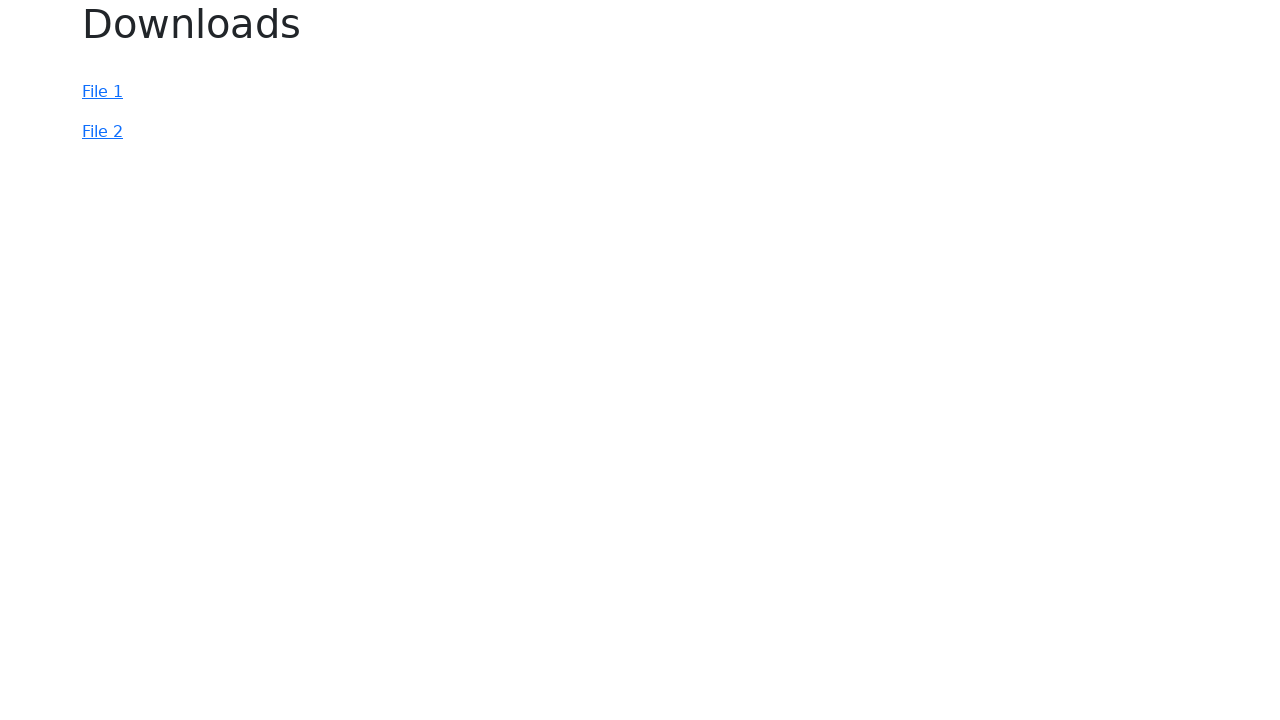

Page DOM content loaded
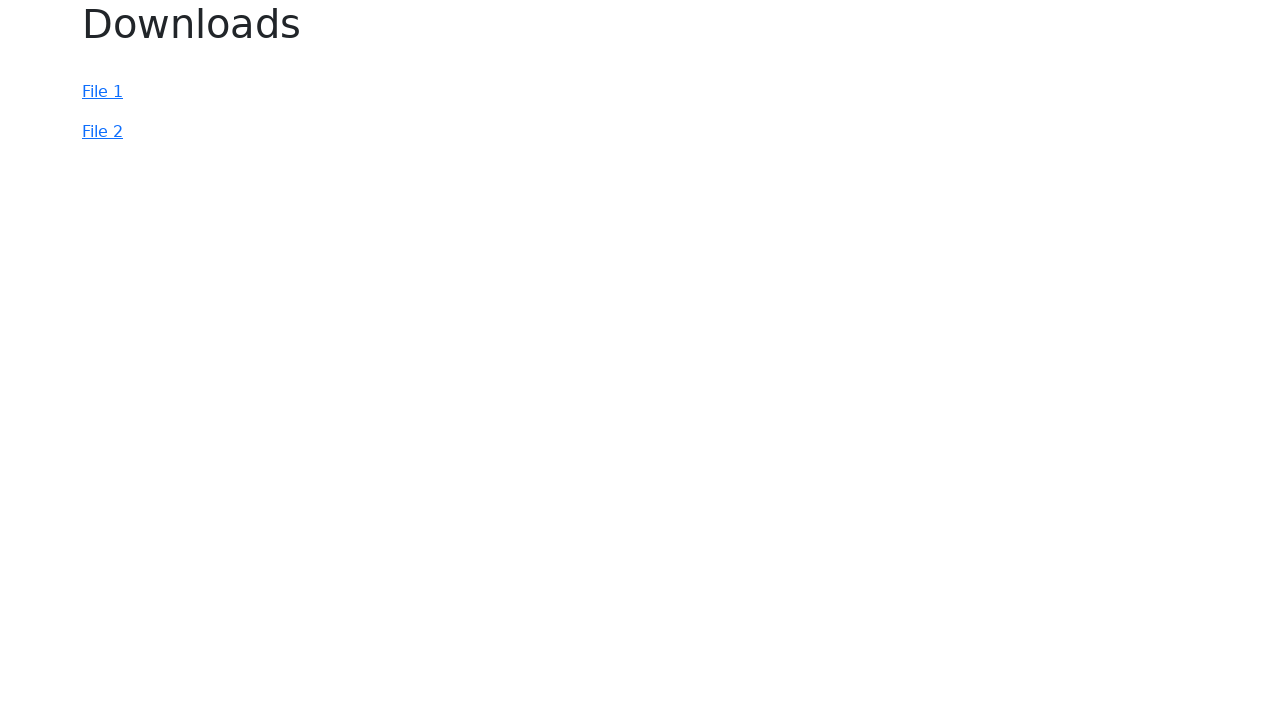

Clicked download link (#file-2) at (102, 132) on #file-2
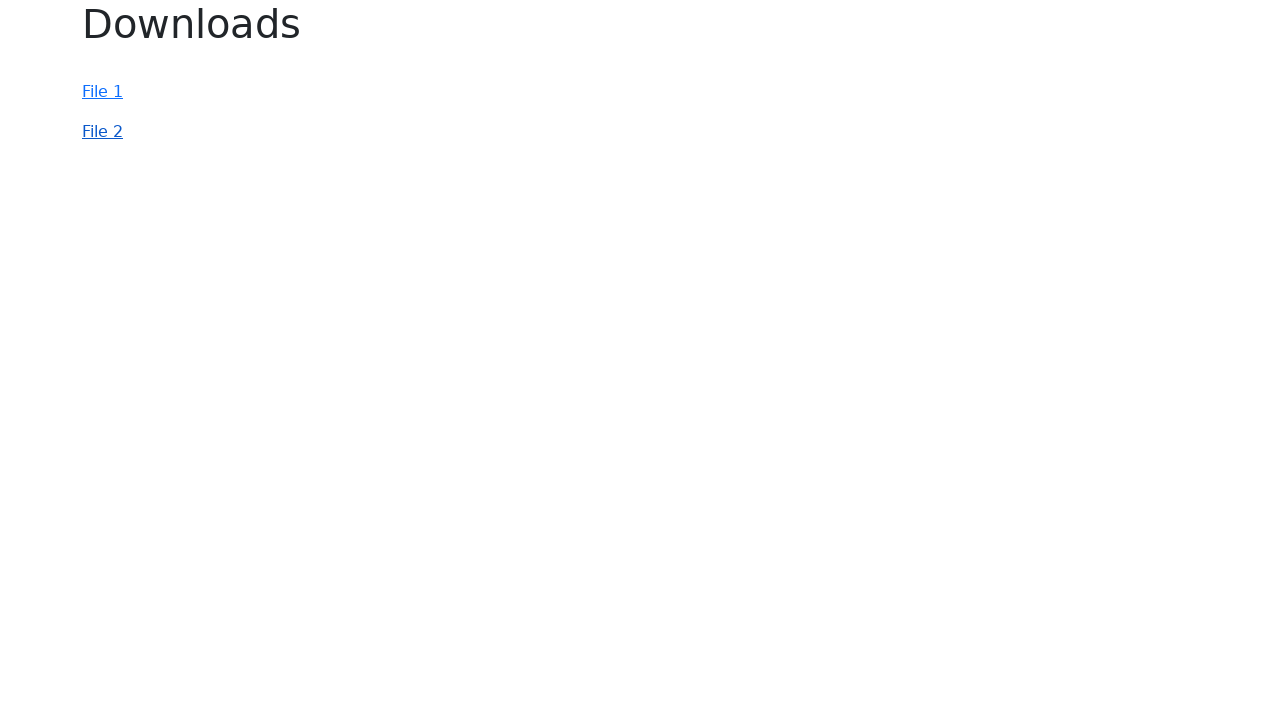

Download completed and file path retrieved
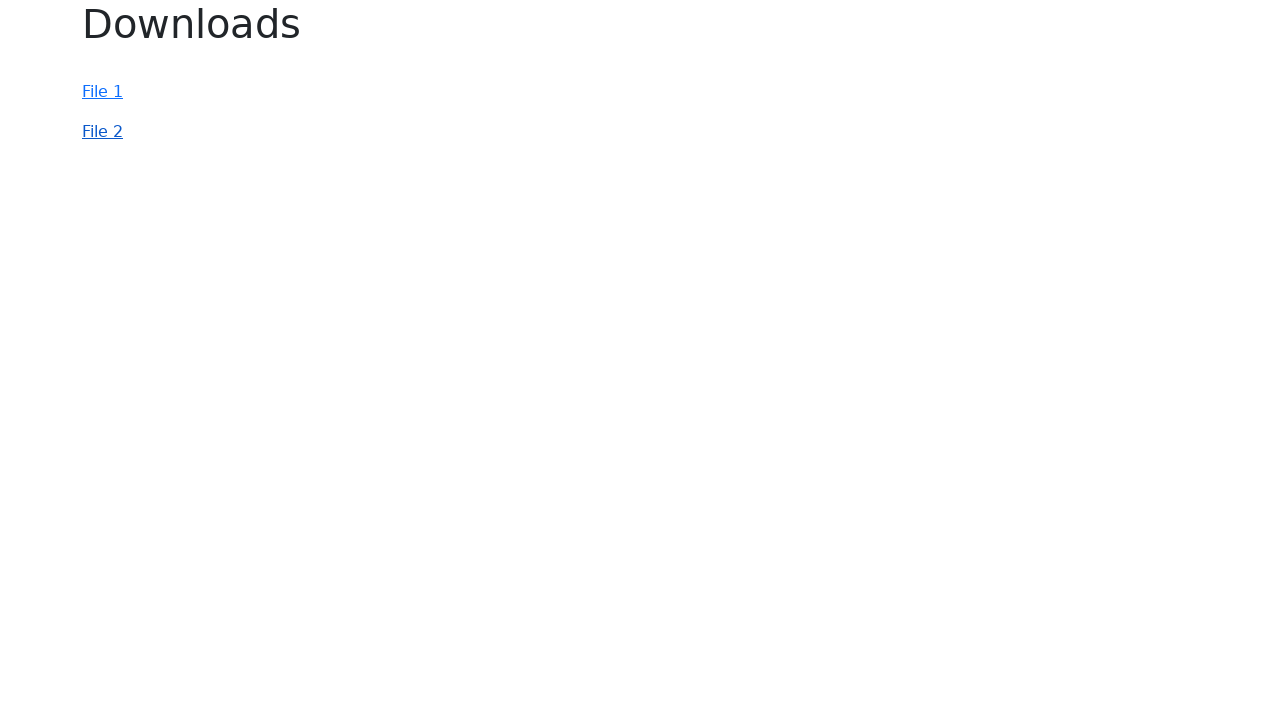

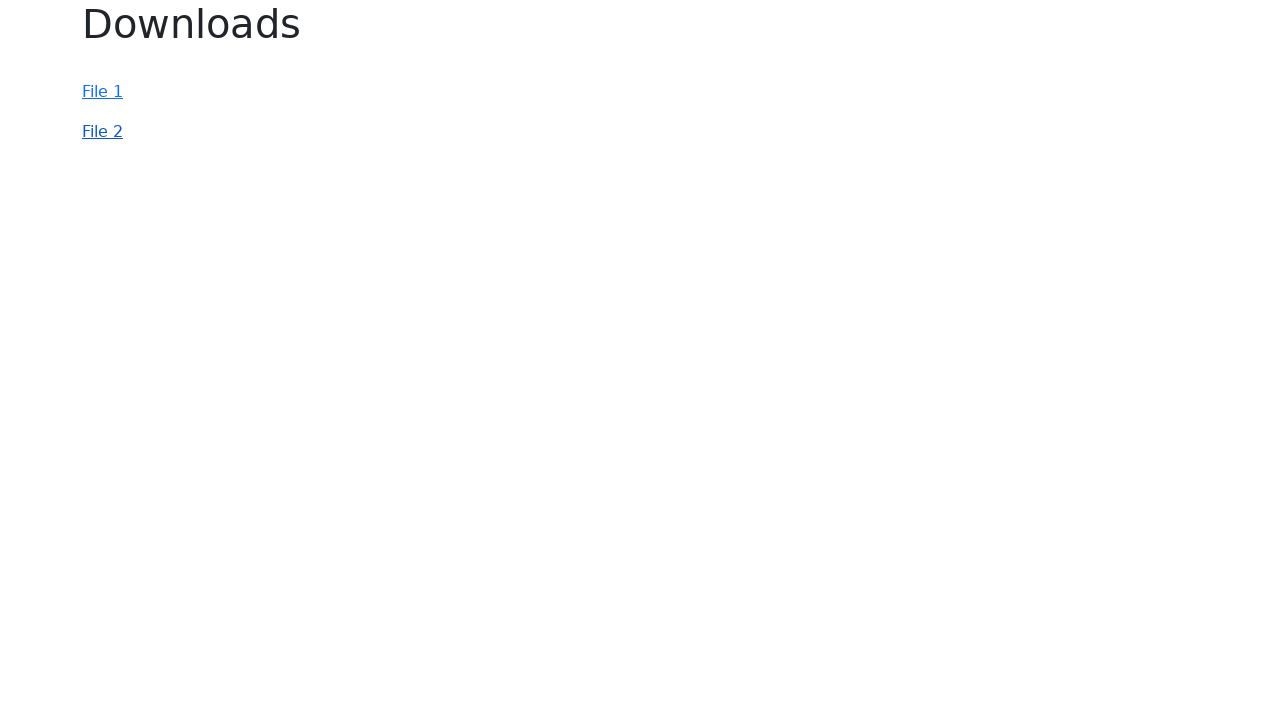